Tests navigation by clicking return link and going back

Starting URL: https://bonigarcia.dev/selenium-webdriver-java/web-form.html

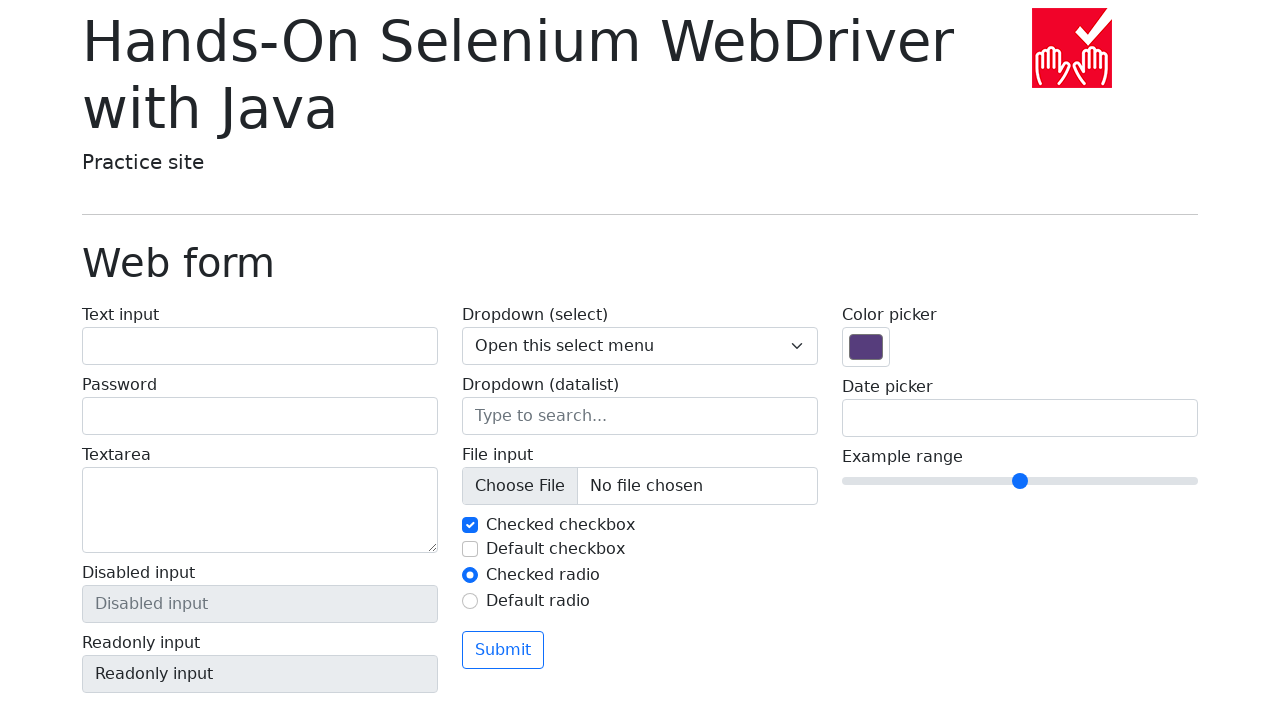

Clicked 'Return to index' link at (143, 711) on a:has-text('Return to index')
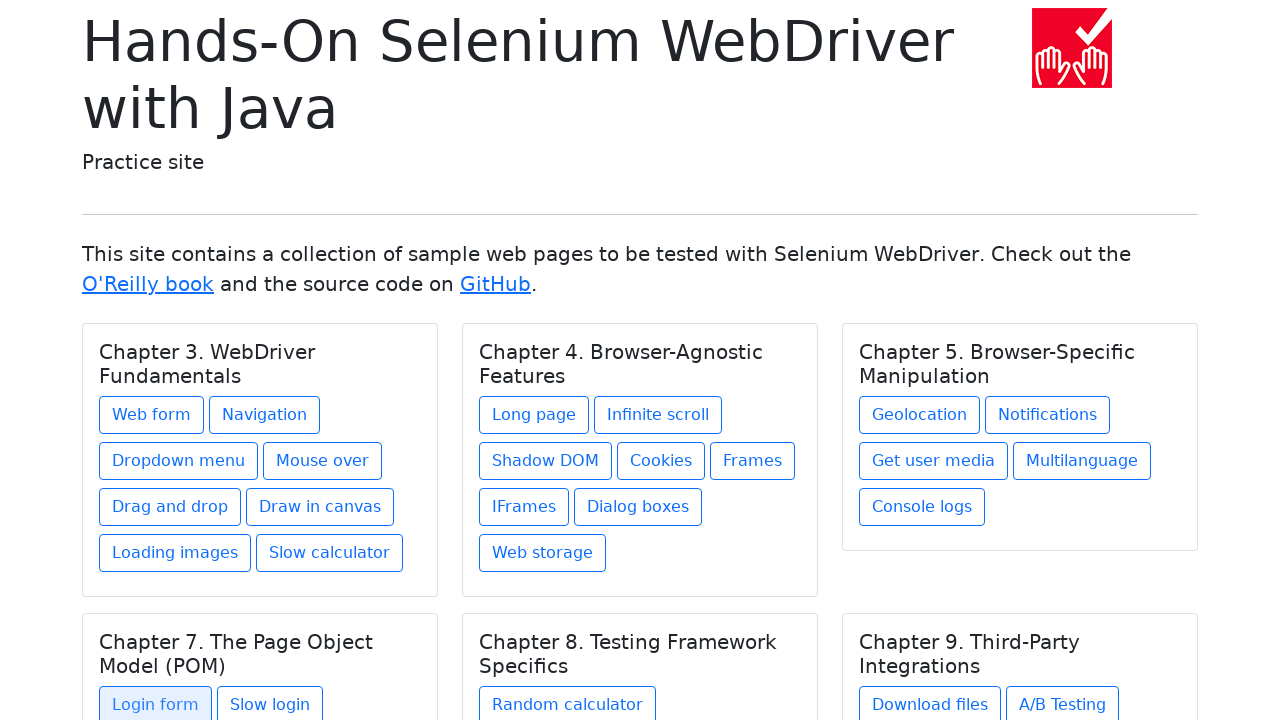

Navigated back to web form page
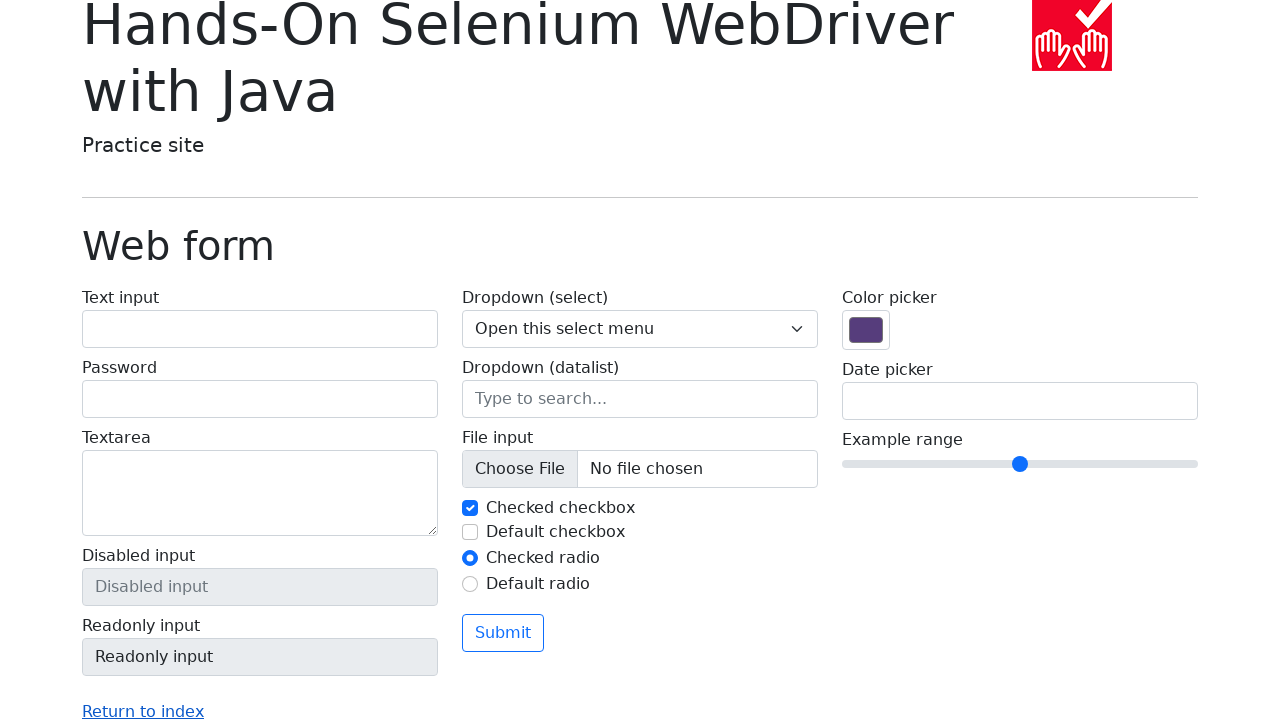

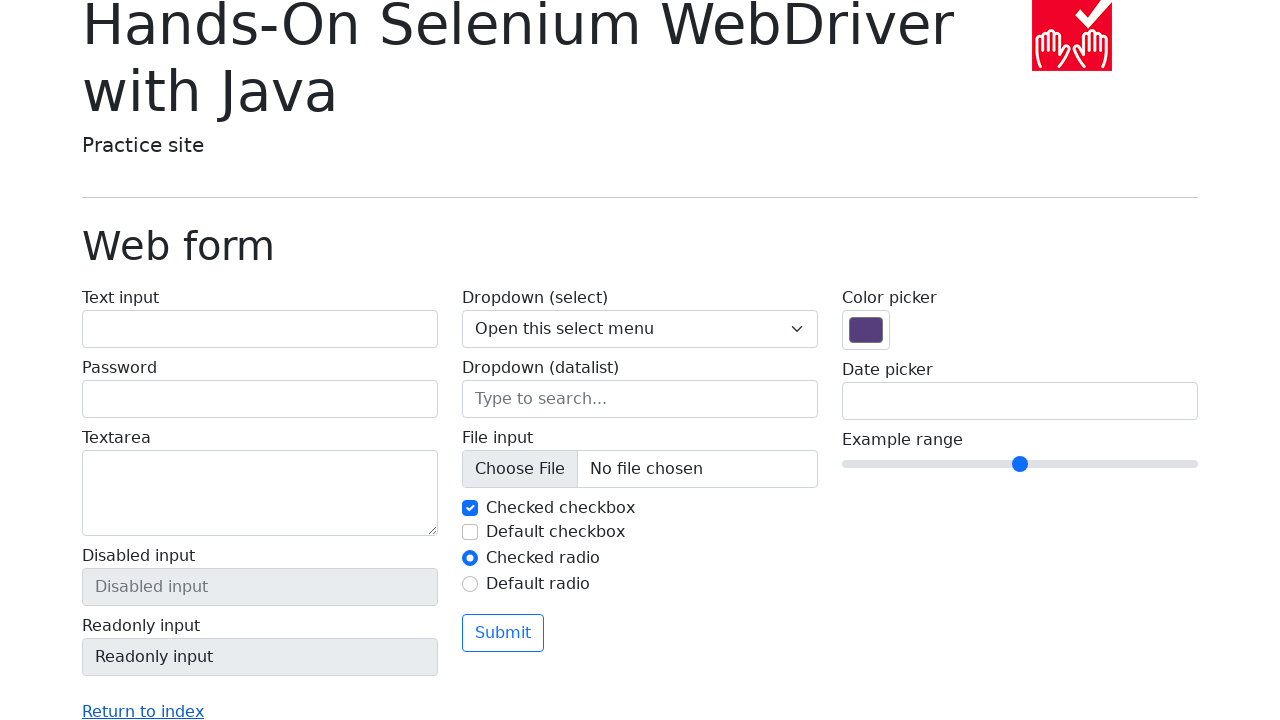